Automates playing a checkers game by making five moves on the board, verifying game state messages, and then restarting the game

Starting URL: https://www.gamesforthebrain.com/game/checkers/

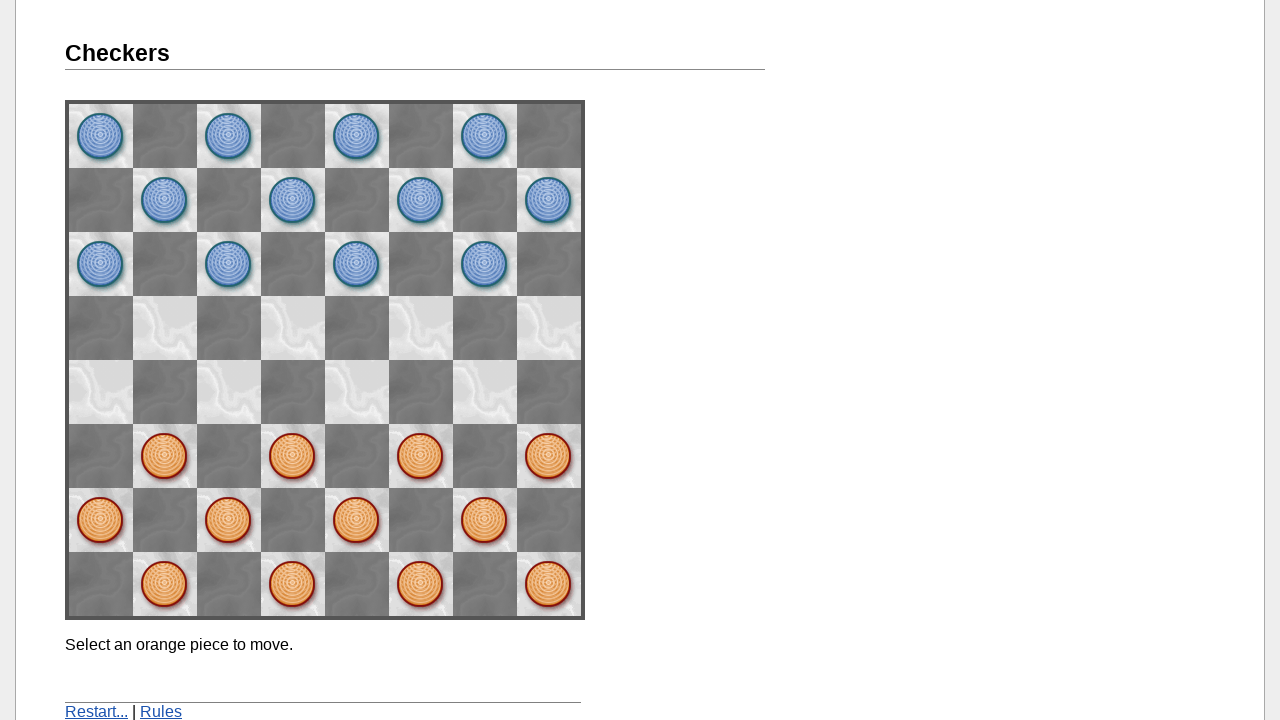

Clicked piece at space62 (B3) at (165, 456) on img[name='space62']
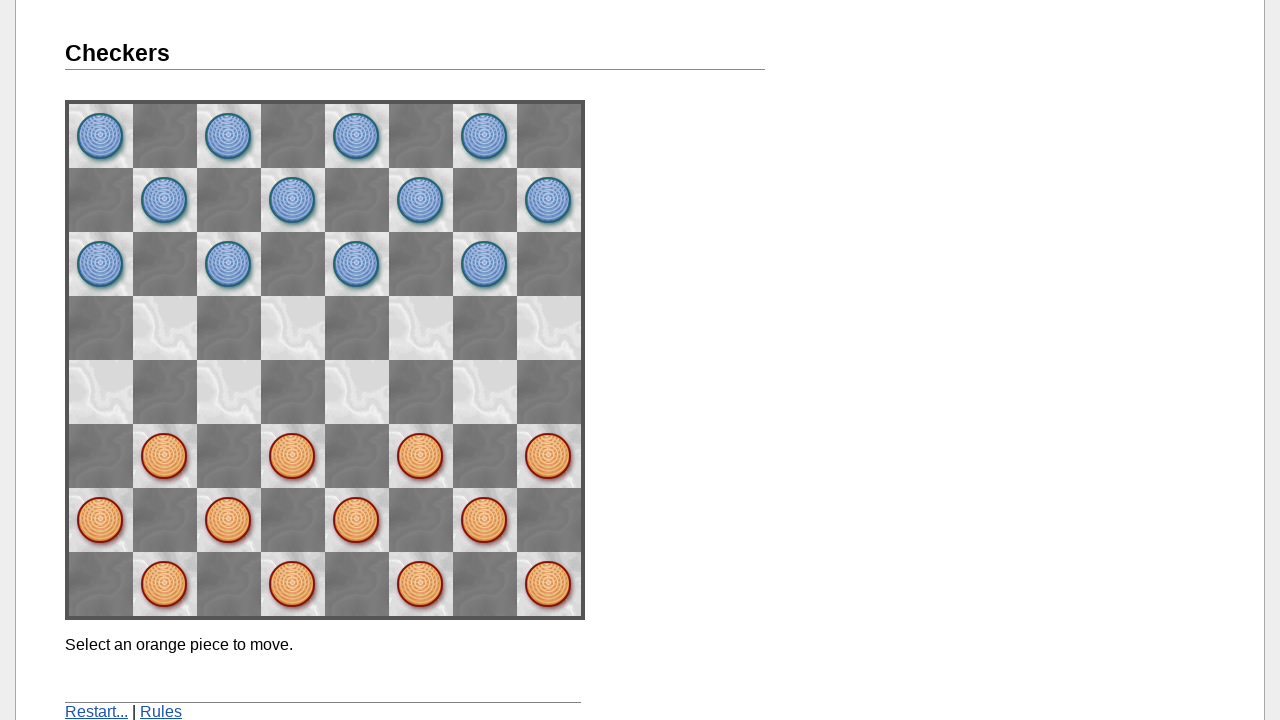

Clicked destination space53 (C4) to complete move one at (229, 392) on img[name='space53']
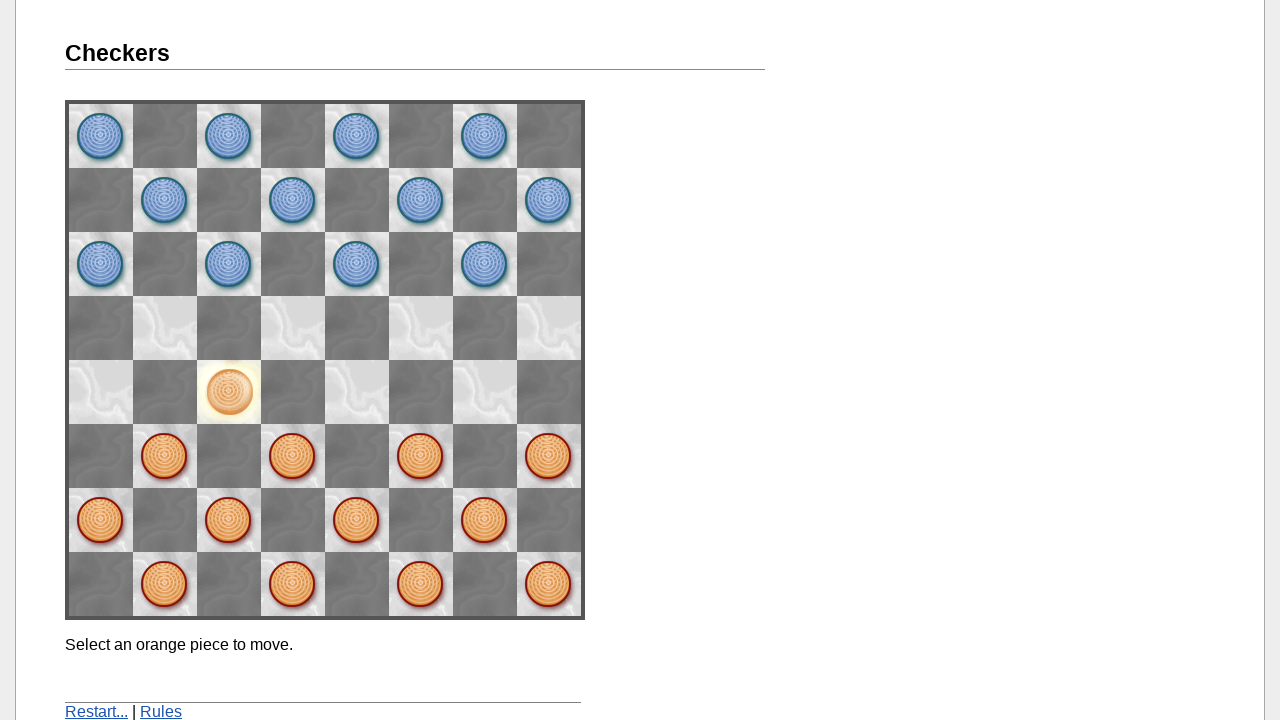

Waited for game to process move one
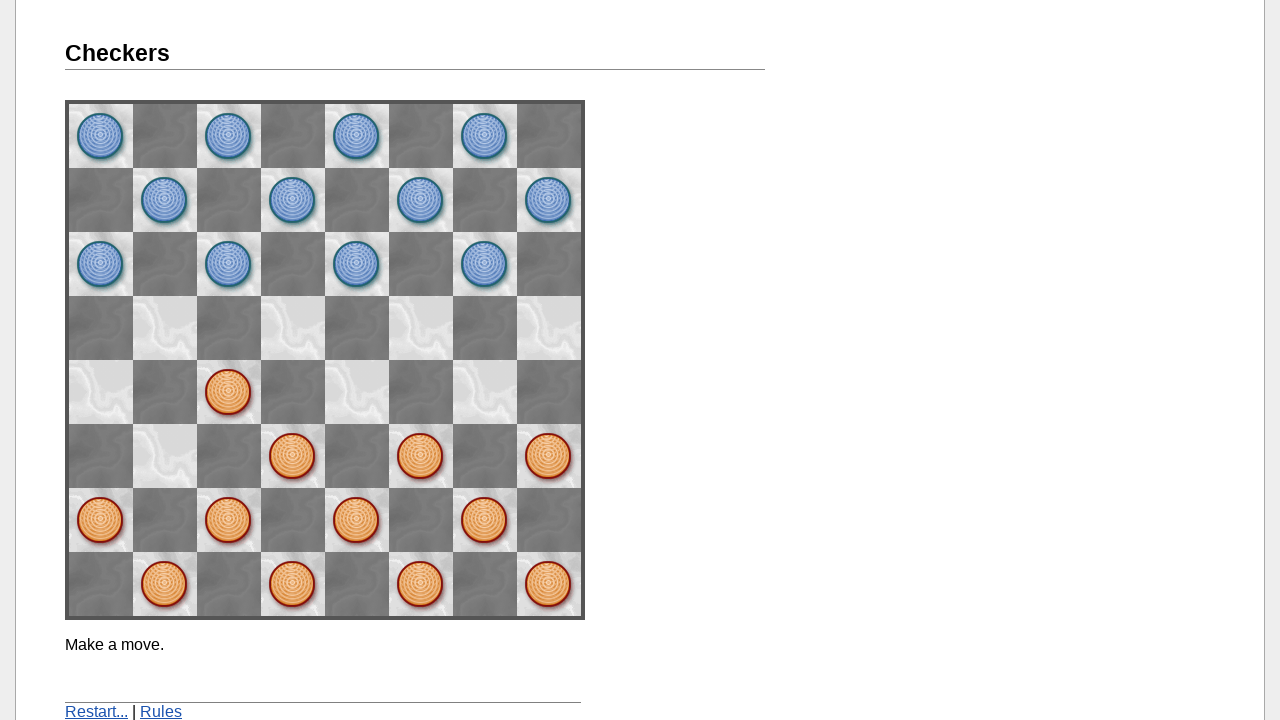

Verified game message appeared
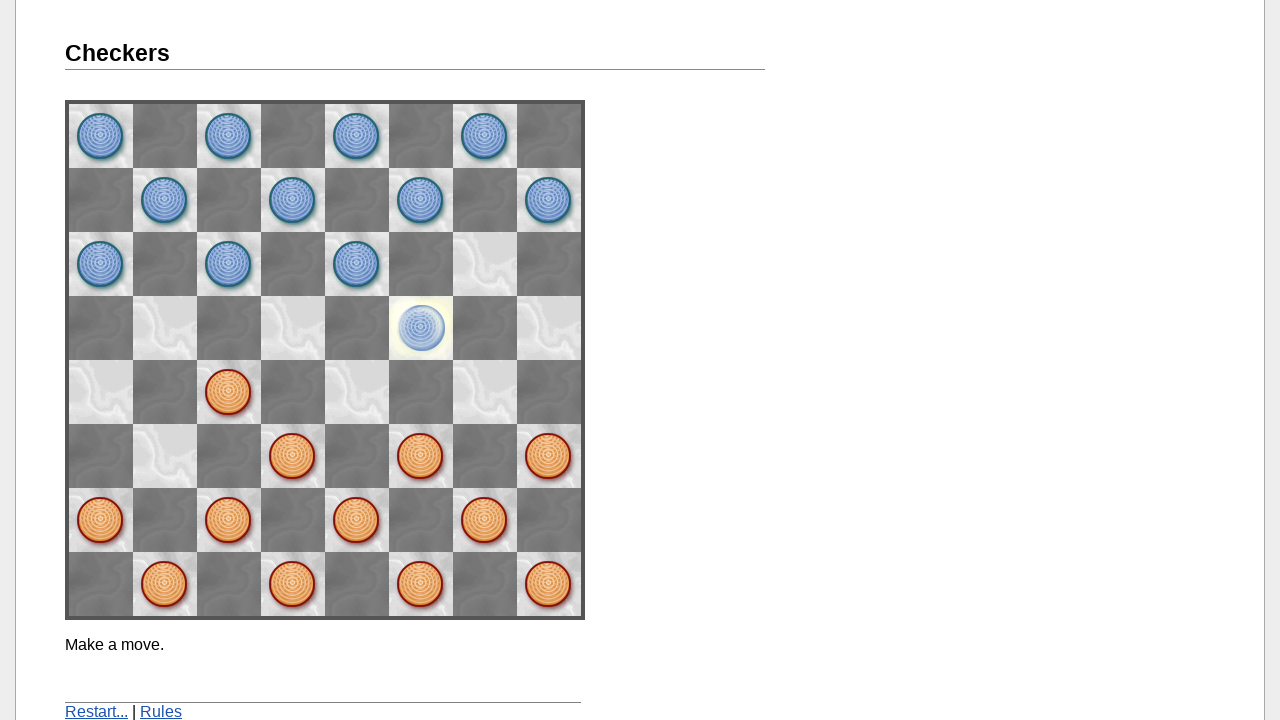

Clicked piece using onclick attribute for move two at (229, 392) on img[onclick='didClick(5, 3)']
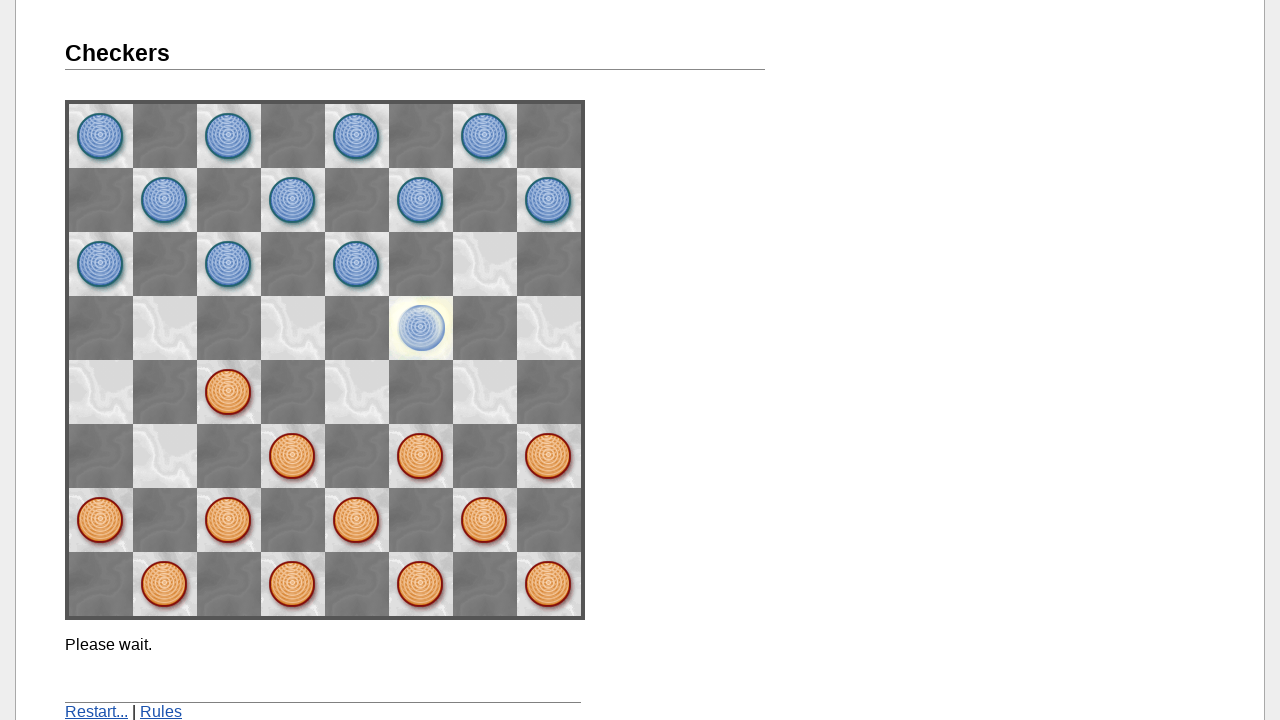

Waited for game to process selection
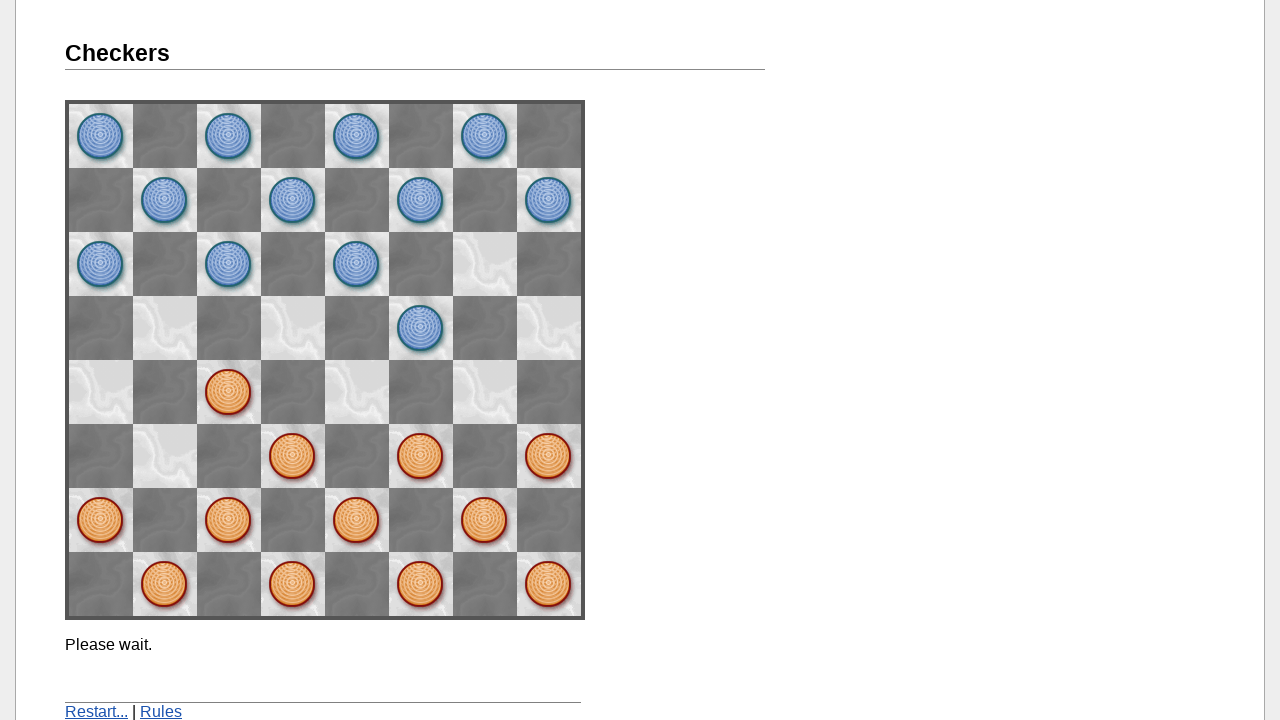

Clicked destination space44 (D5) to complete move two at (293, 328) on img[name='space44']
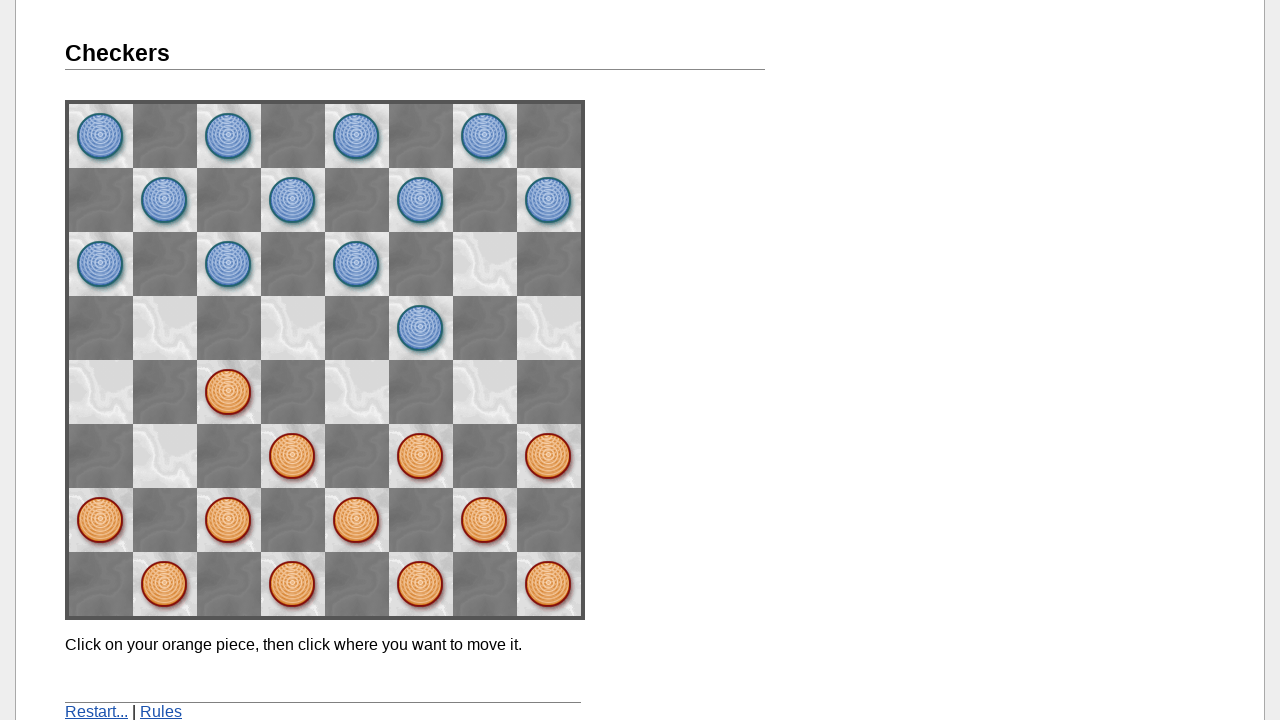

Waited for game to process move two
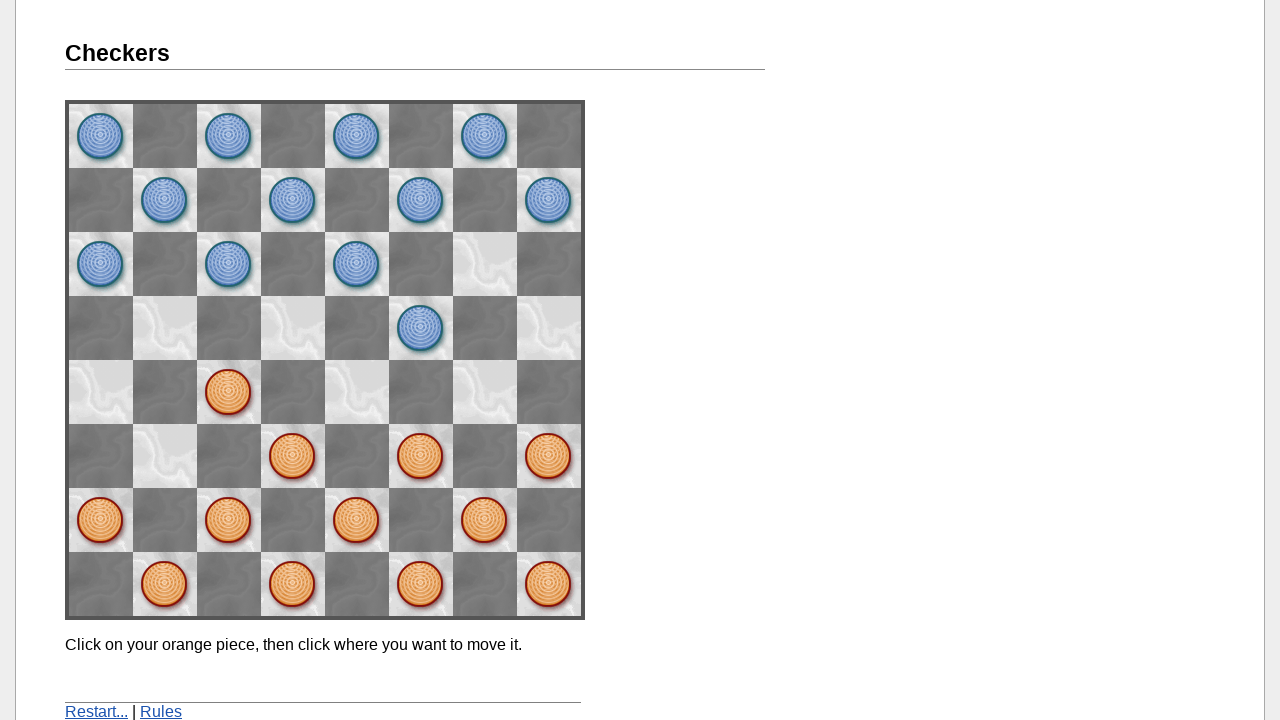

Clicked piece using onclick attribute for move three at (293, 456) on img[onclick='didClick(4, 2)']
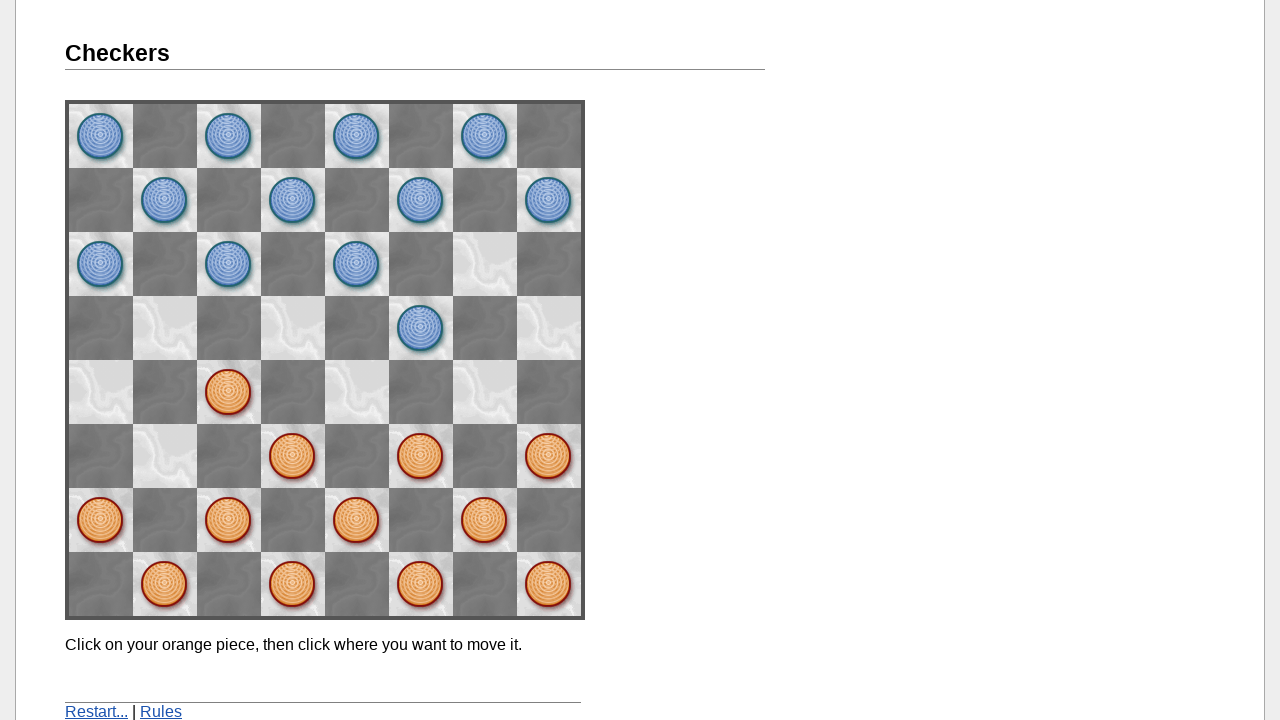

Waited for game to process selection
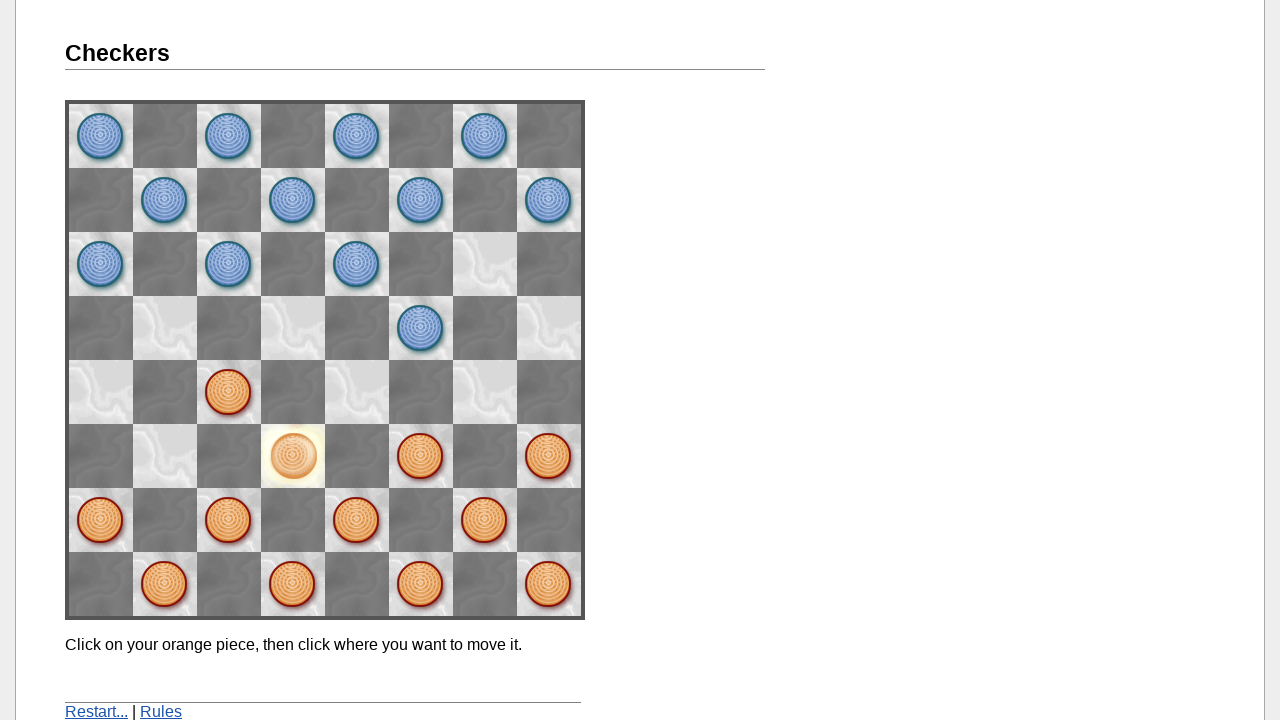

Clicked destination space64 (B5) to complete capture move three at (165, 328) on img[name='space64']
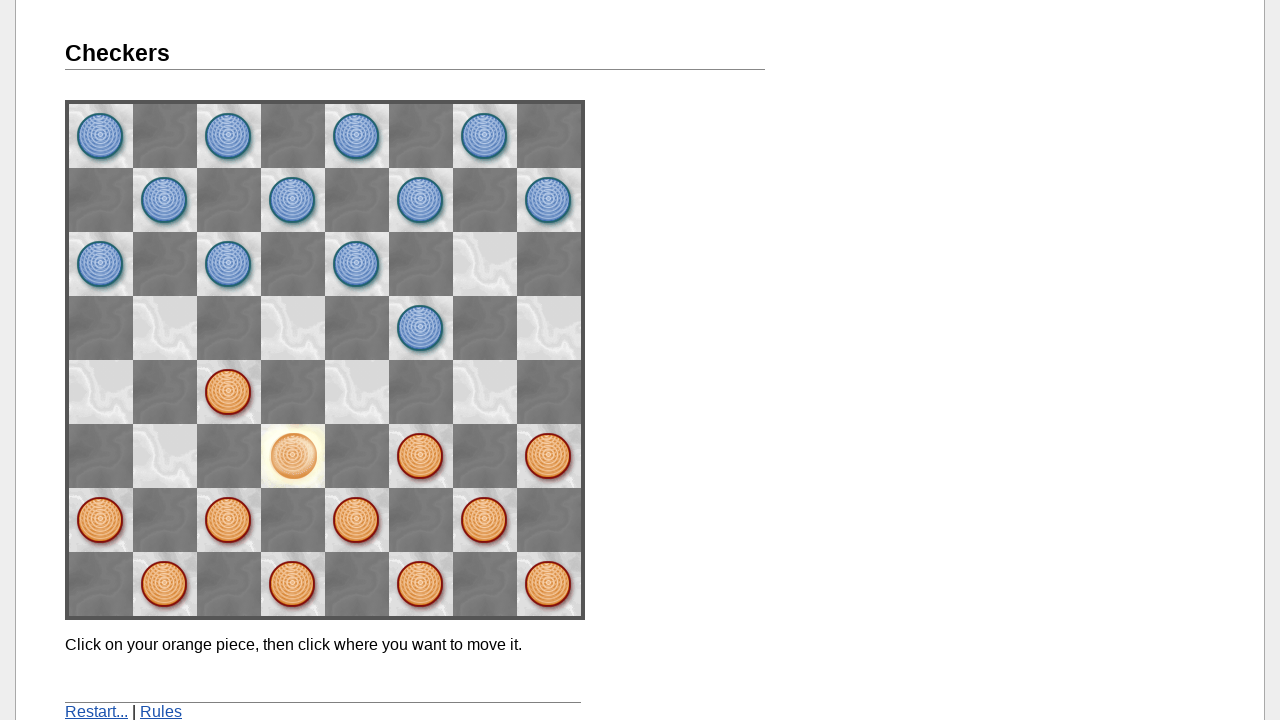

Waited for game to process move three
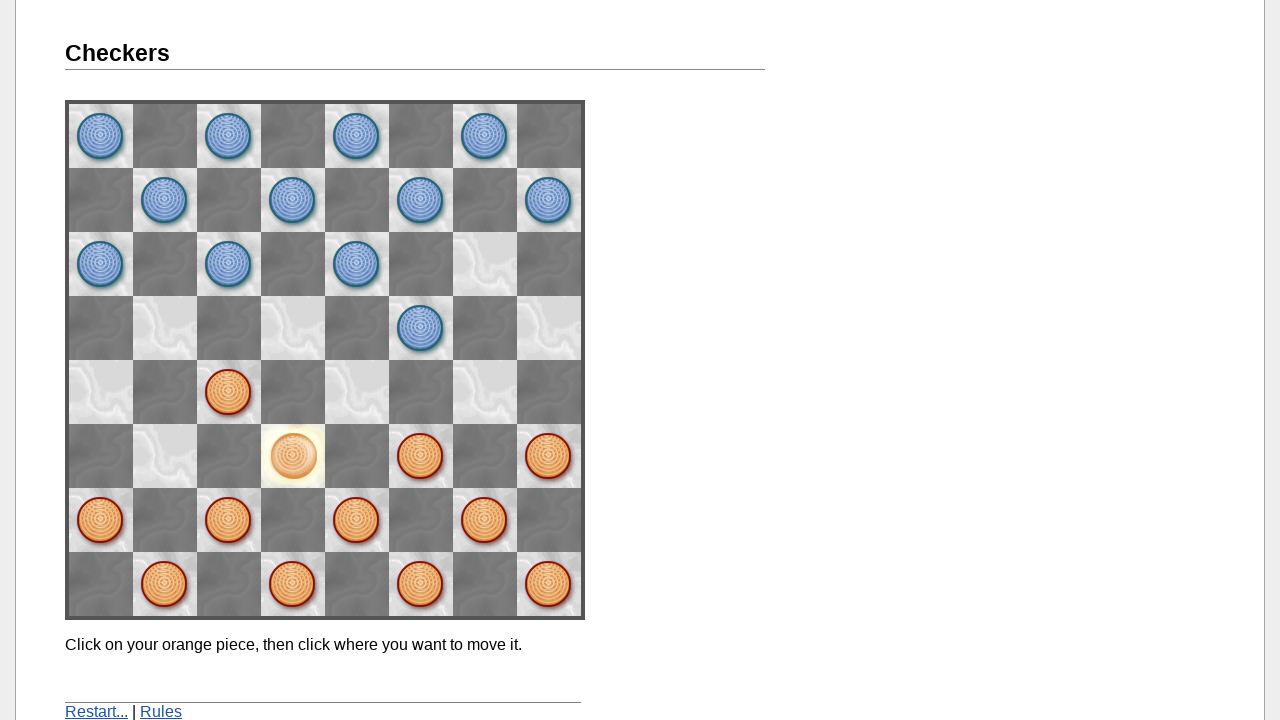

Clicked piece using onclick attribute for move four at (421, 456) on img[onclick='didClick(2, 2)']
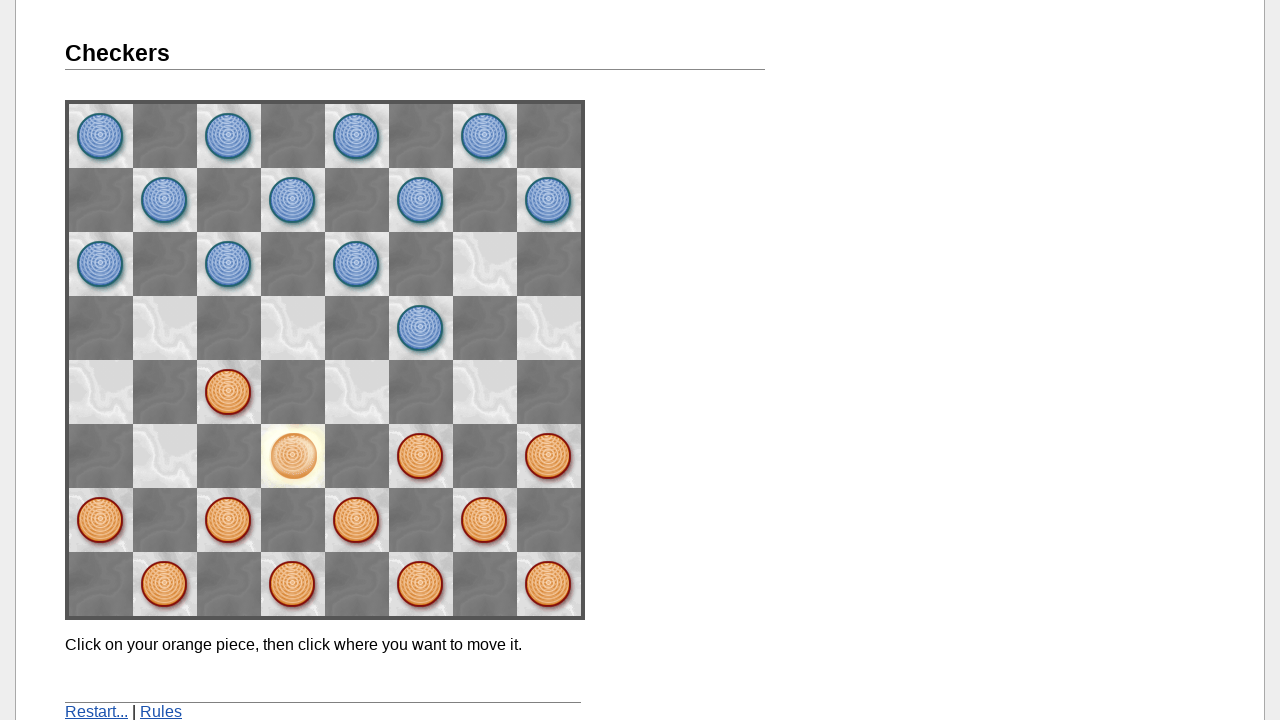

Waited for game to process selection
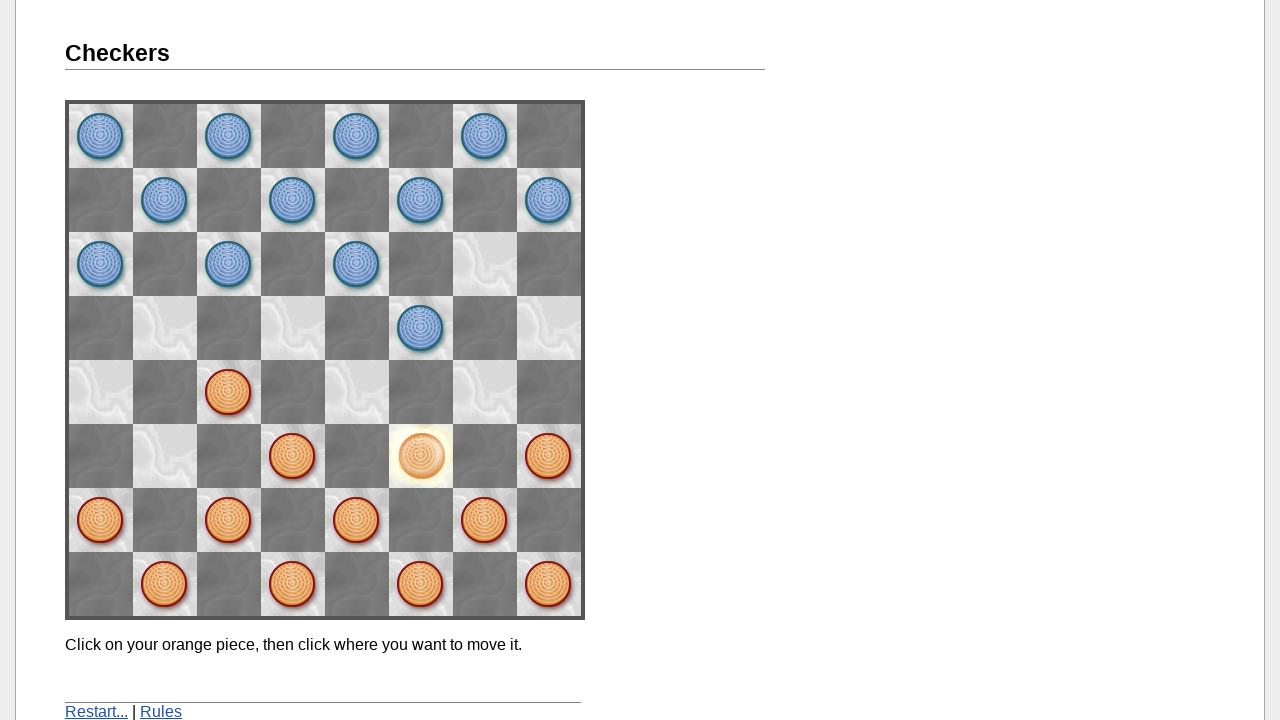

Clicked destination space13 (G4) to complete move four at (485, 392) on img[name='space13']
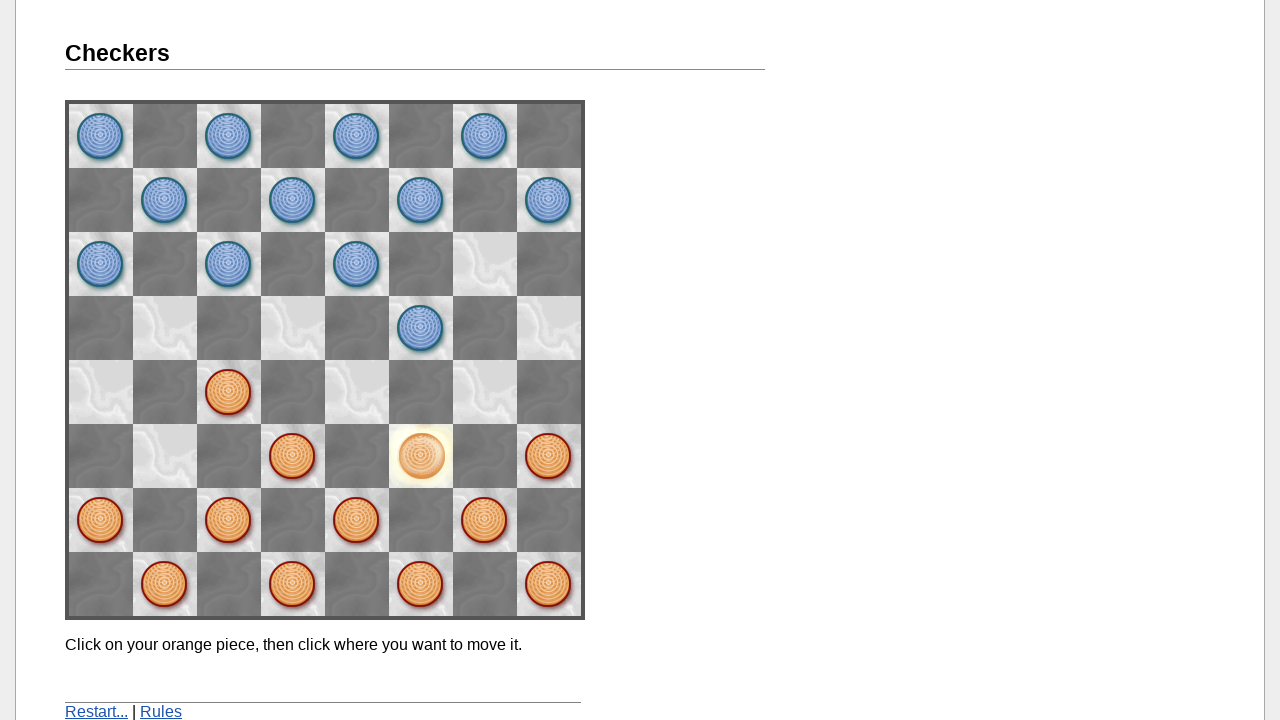

Waited for game to process move four
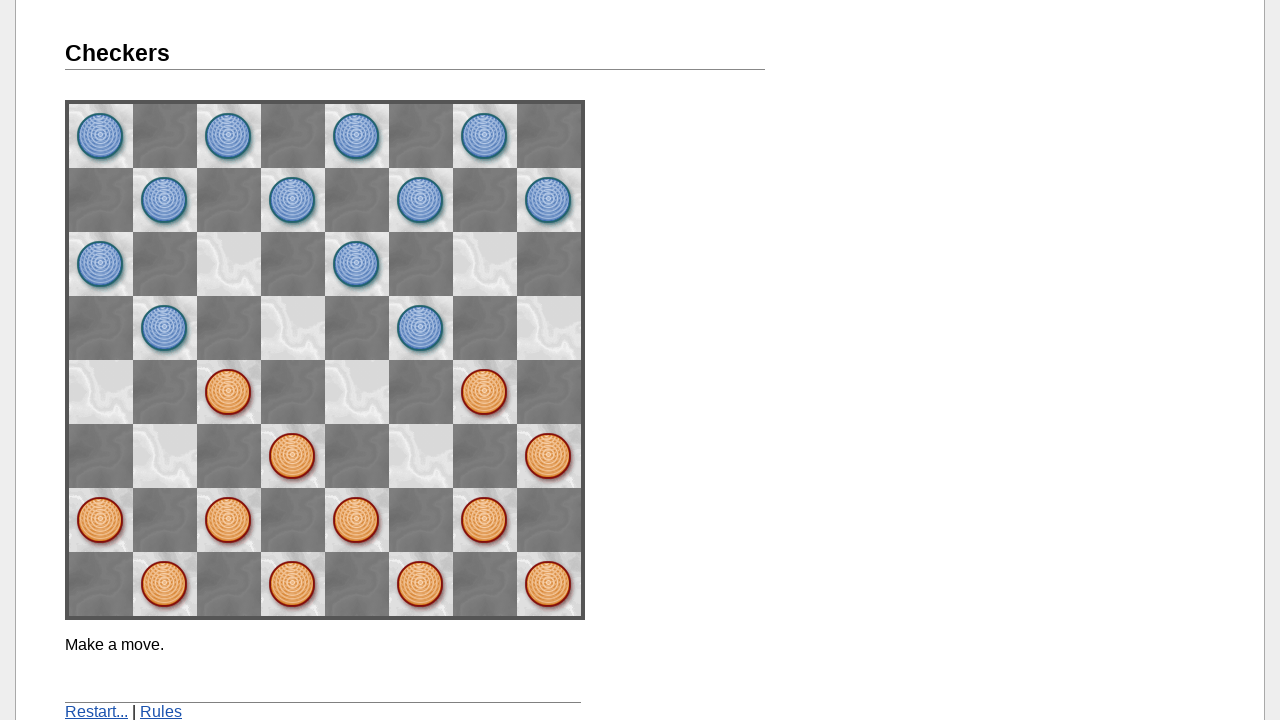

Clicked piece at space31 (E2) for move five at (357, 520) on img[name='space31']
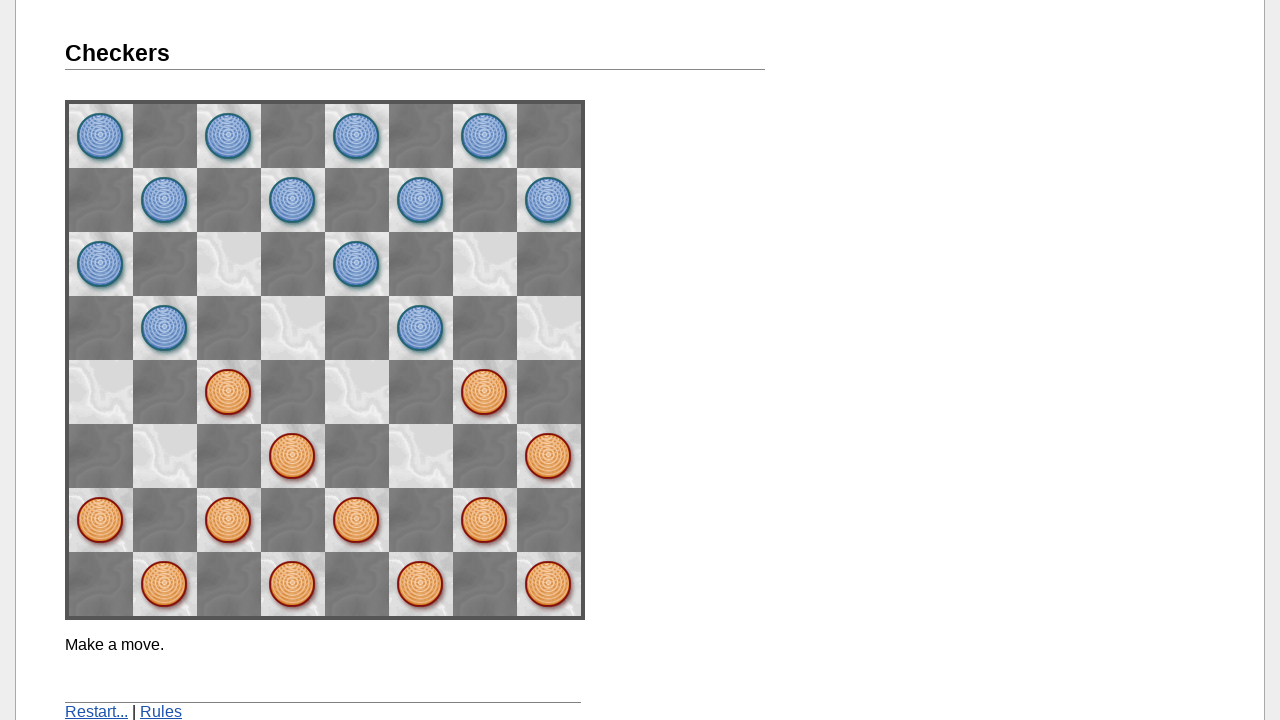

Waited for game to process selection
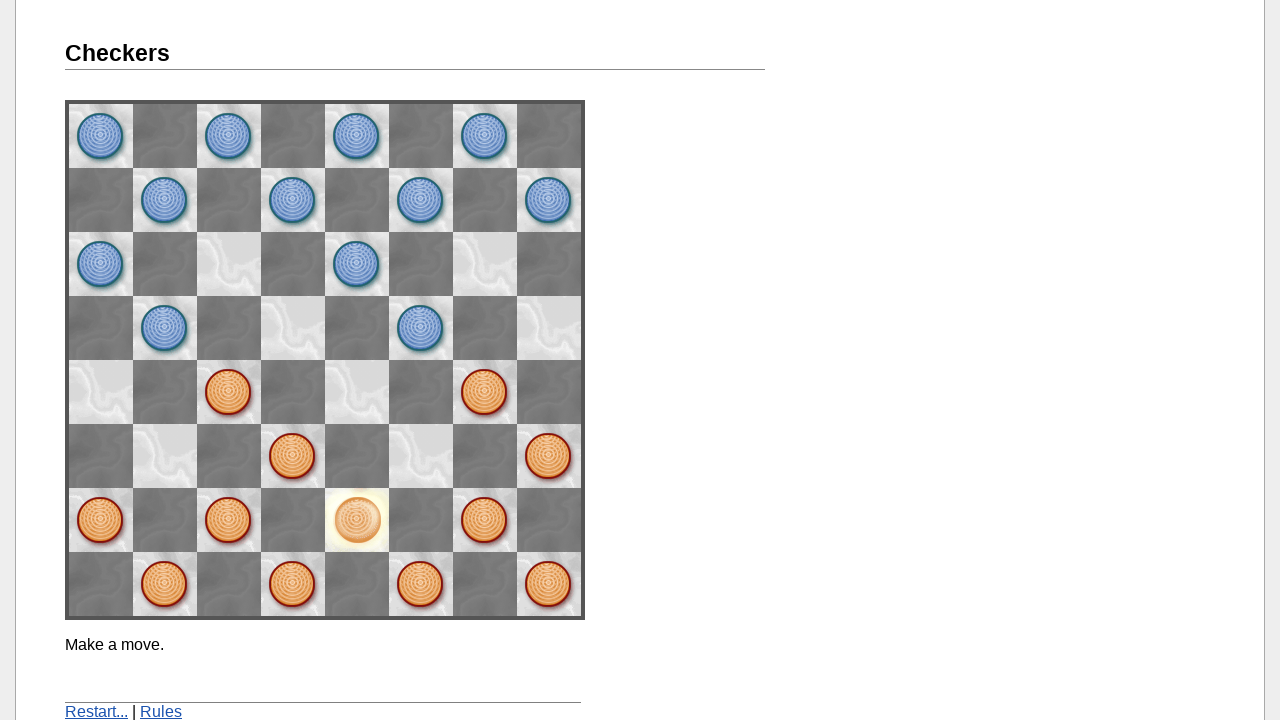

Clicked destination space22 (F3) to complete move five at (421, 456) on img[name='space22']
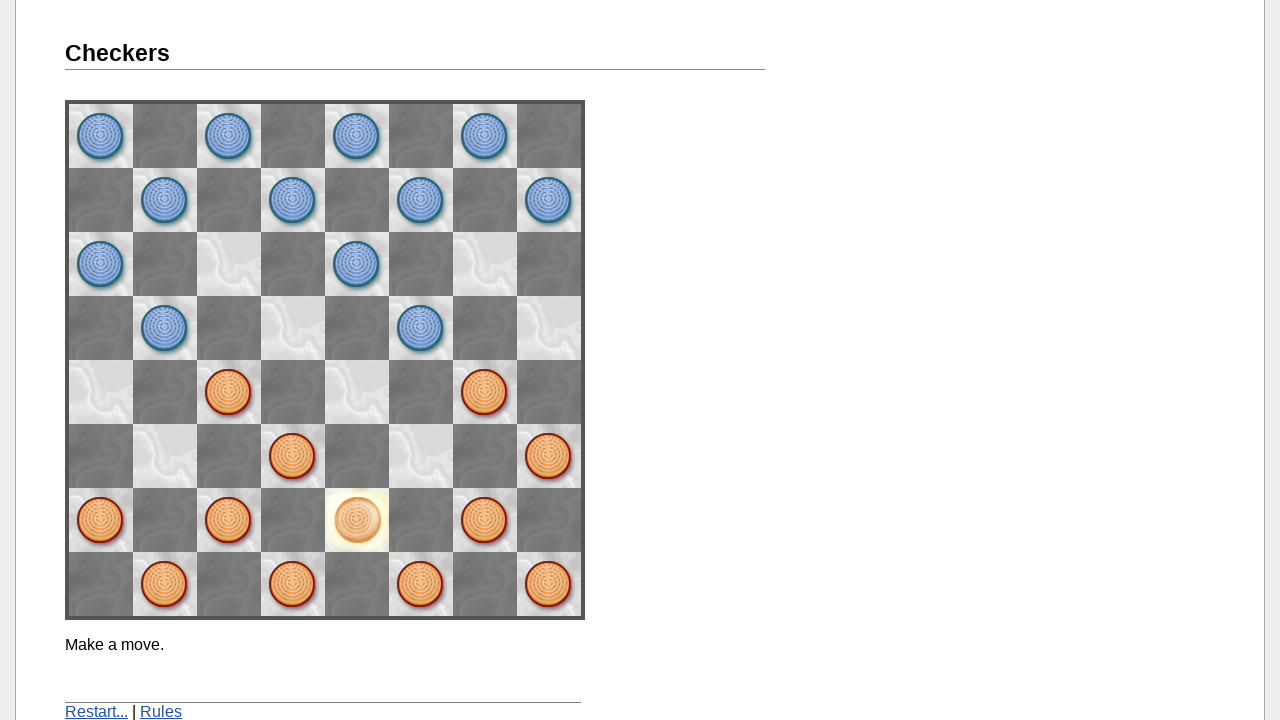

Waited for game to process move five
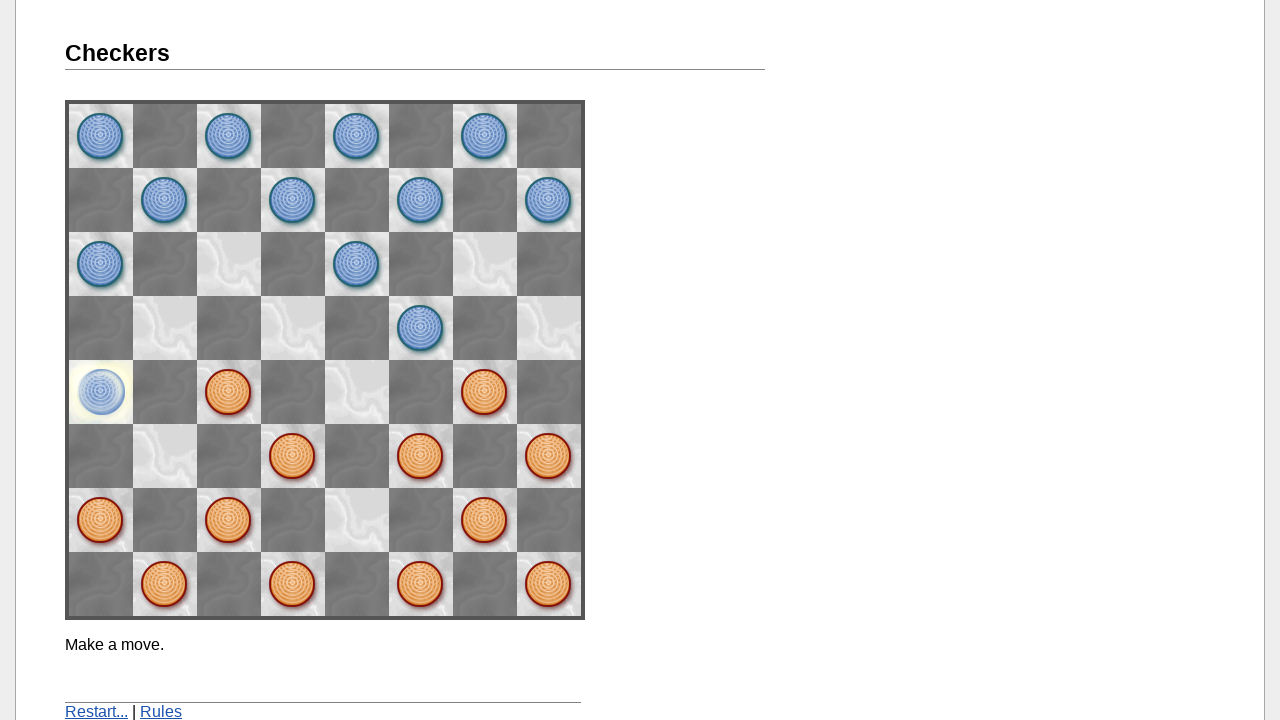

Clicked Restart button to restart the game at (96, 712) on a:has-text('Restart...')
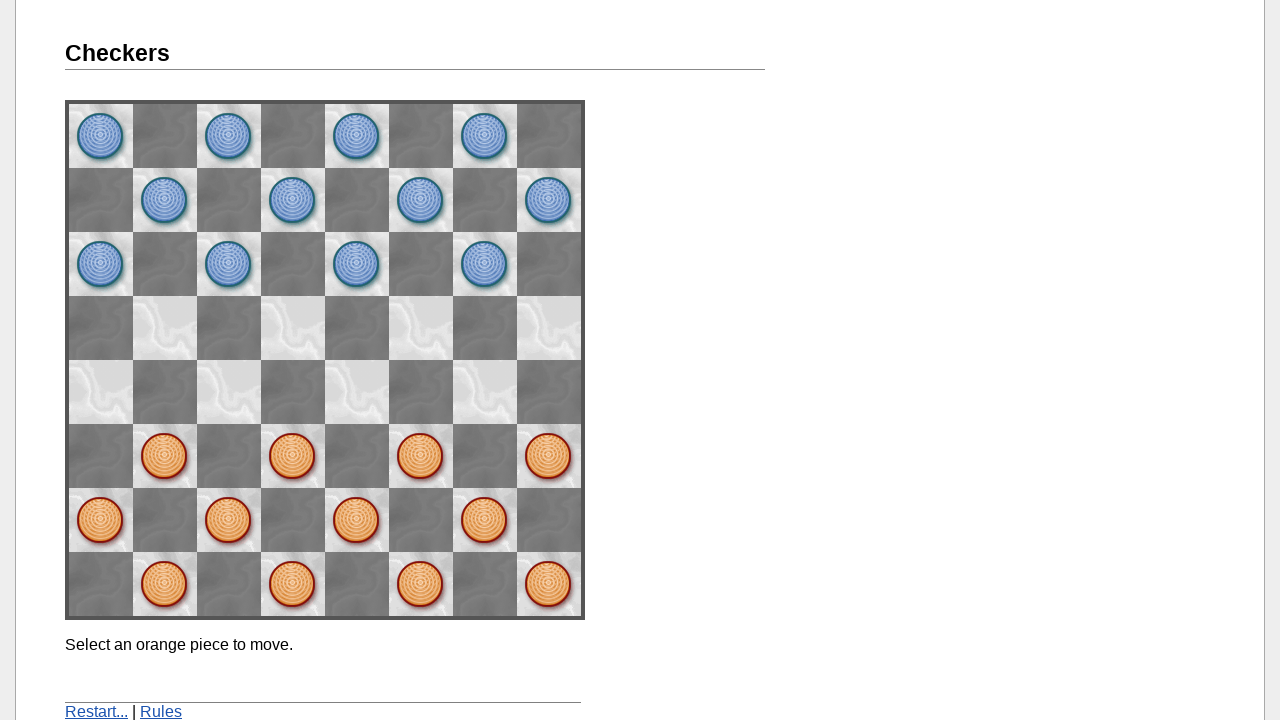

Reloaded the page
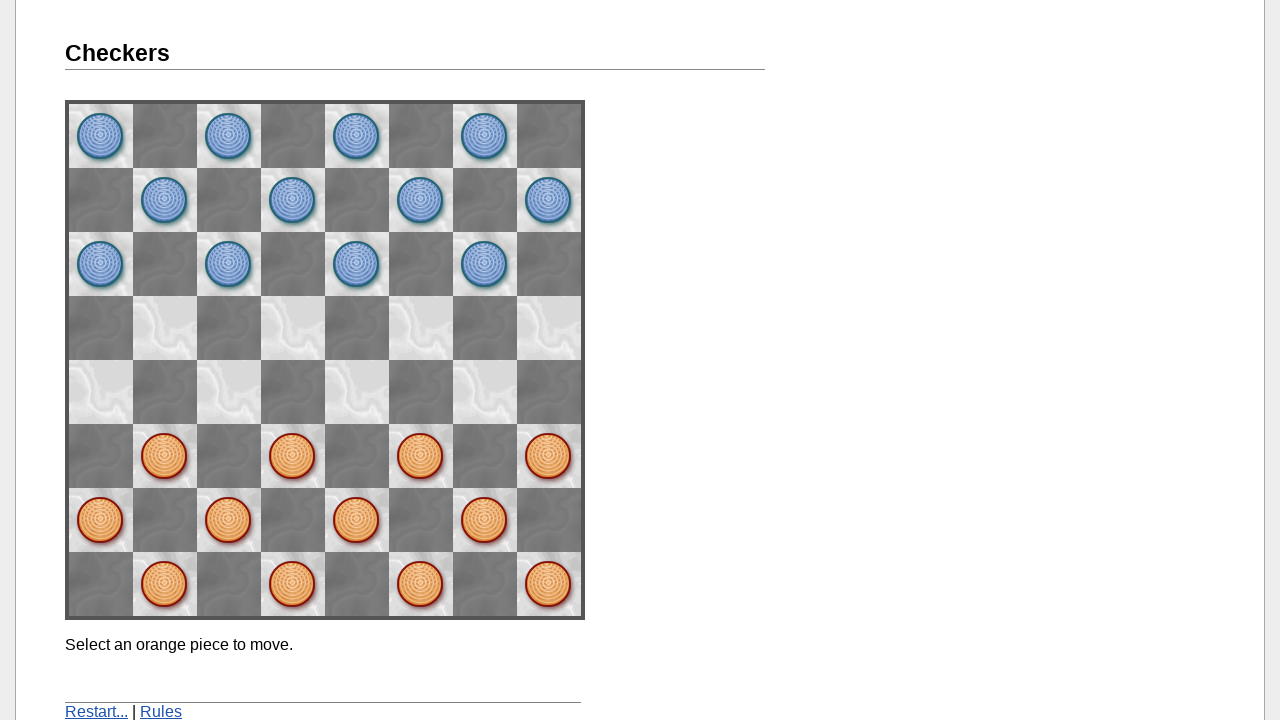

Waited for game board to reload after restart
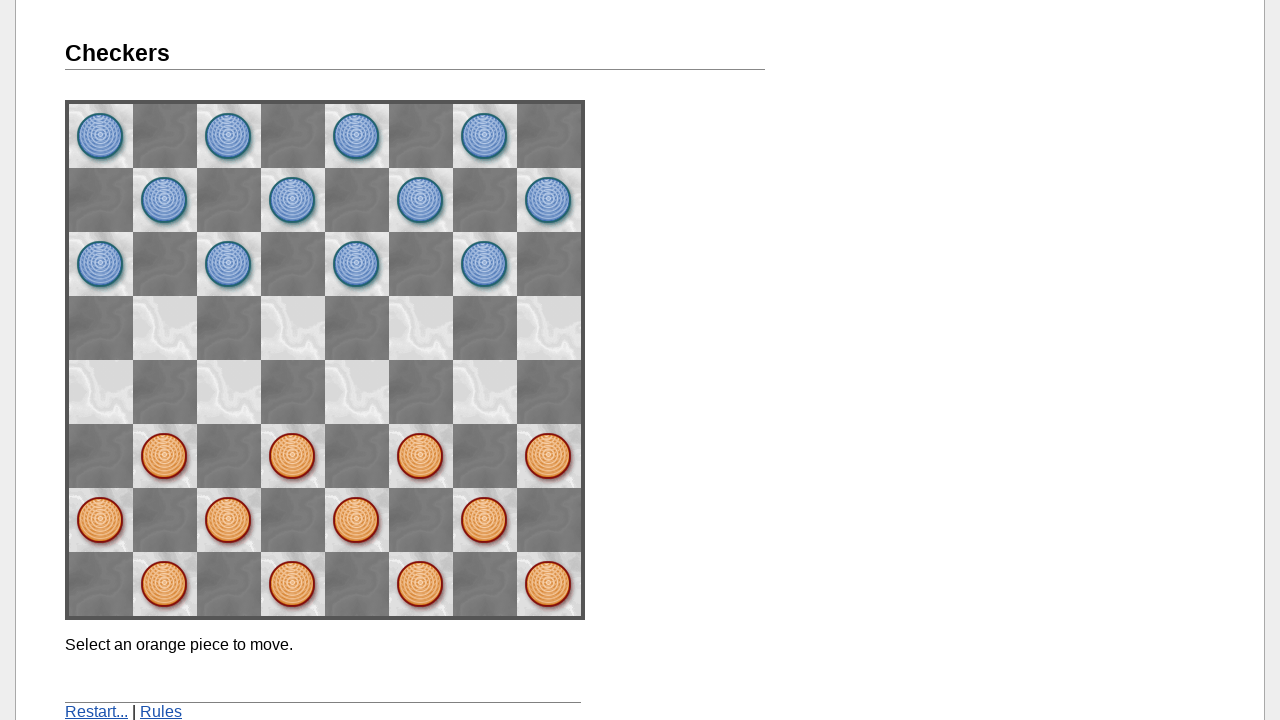

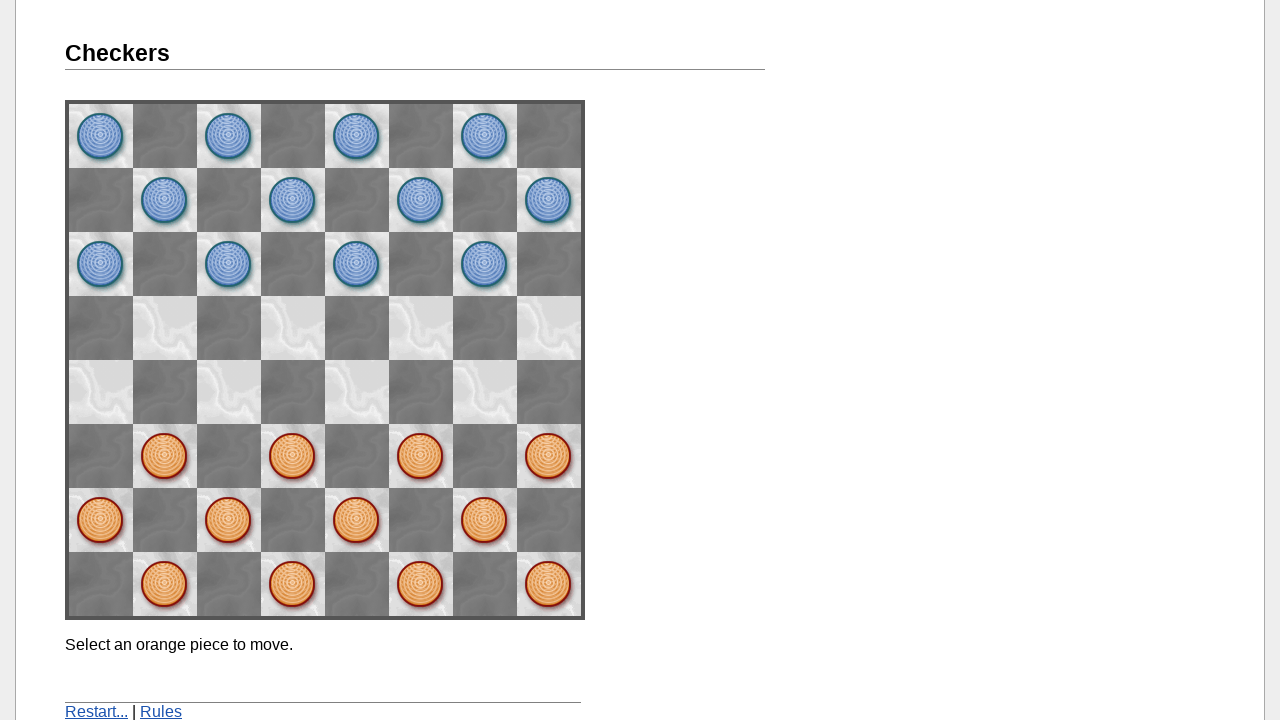